Navigates through a multi-level dropdown menu by hovering over menu items and clicking on a certification training link

Starting URL: http://greenstech.in/selenium-course-content.html

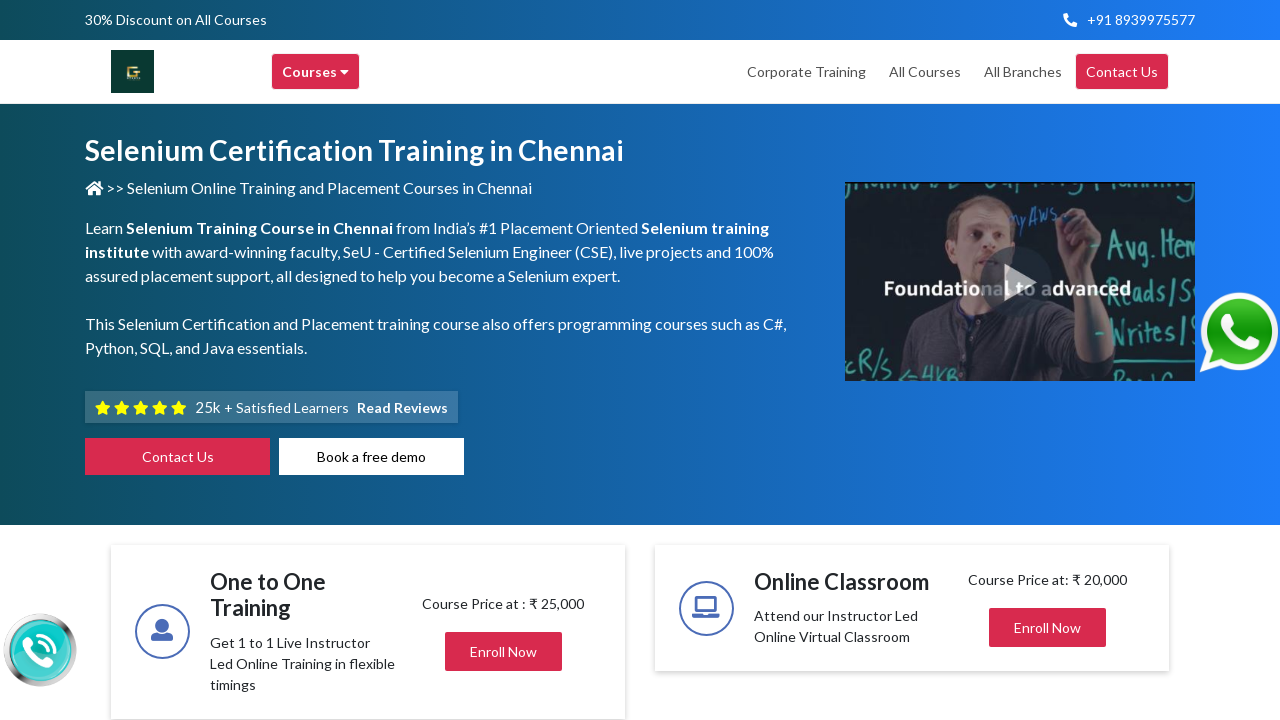

Hovered over main header menu at (316, 72) on div.header-browse-greens
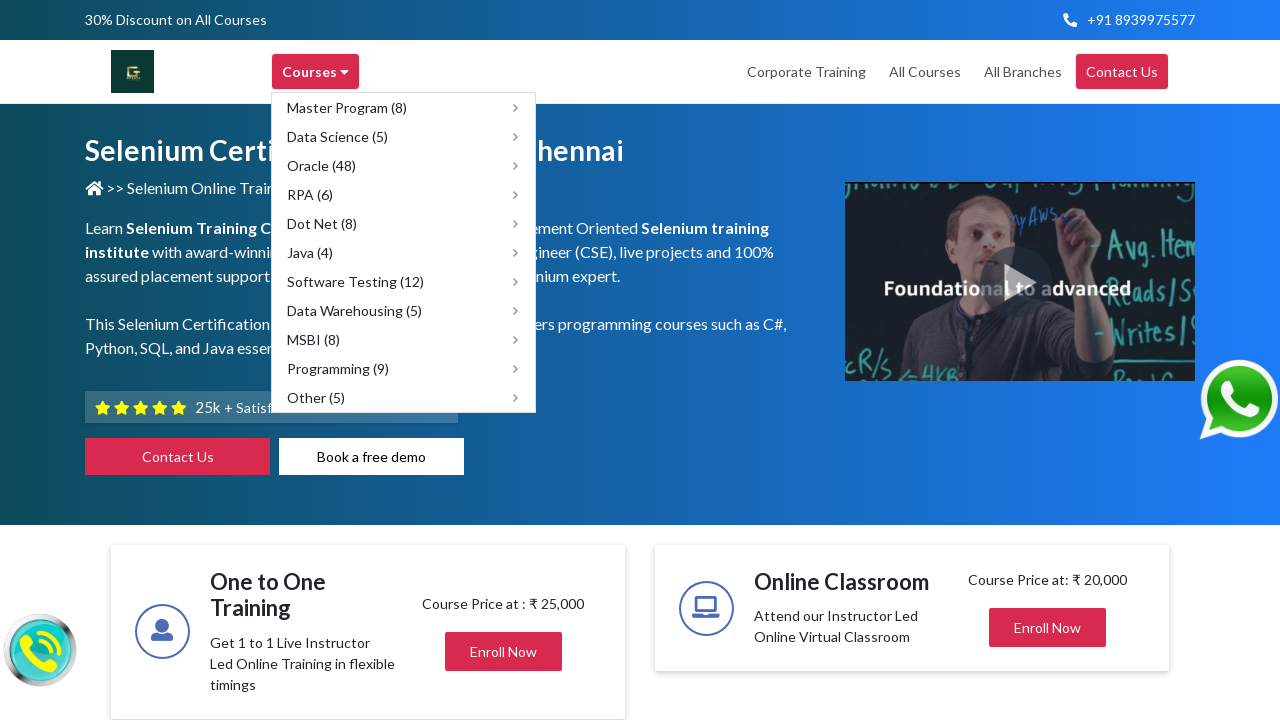

Hovered over 'Software Testing' submenu item at (356, 282) on xpath=//span[contains(text(),'Software Testing')]
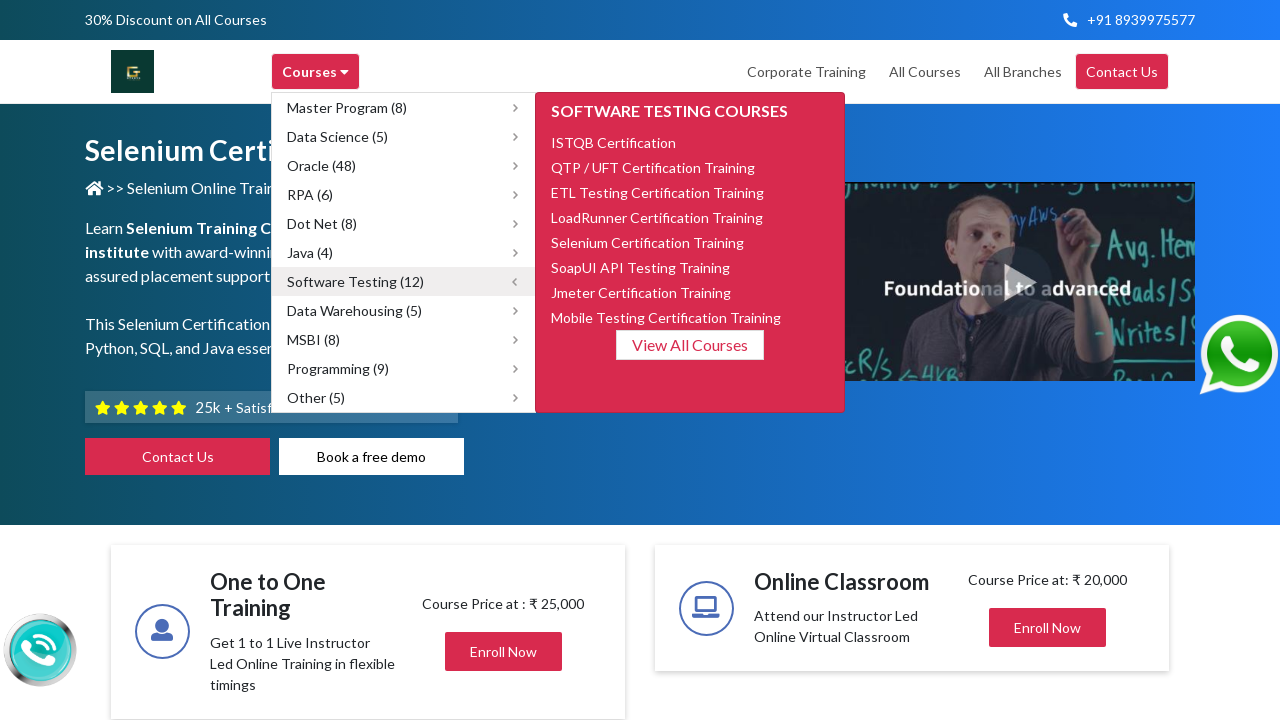

Clicked on 'Selenium Certification Training' link at (648, 242) on xpath=//span[text()='Selenium Certification Training']
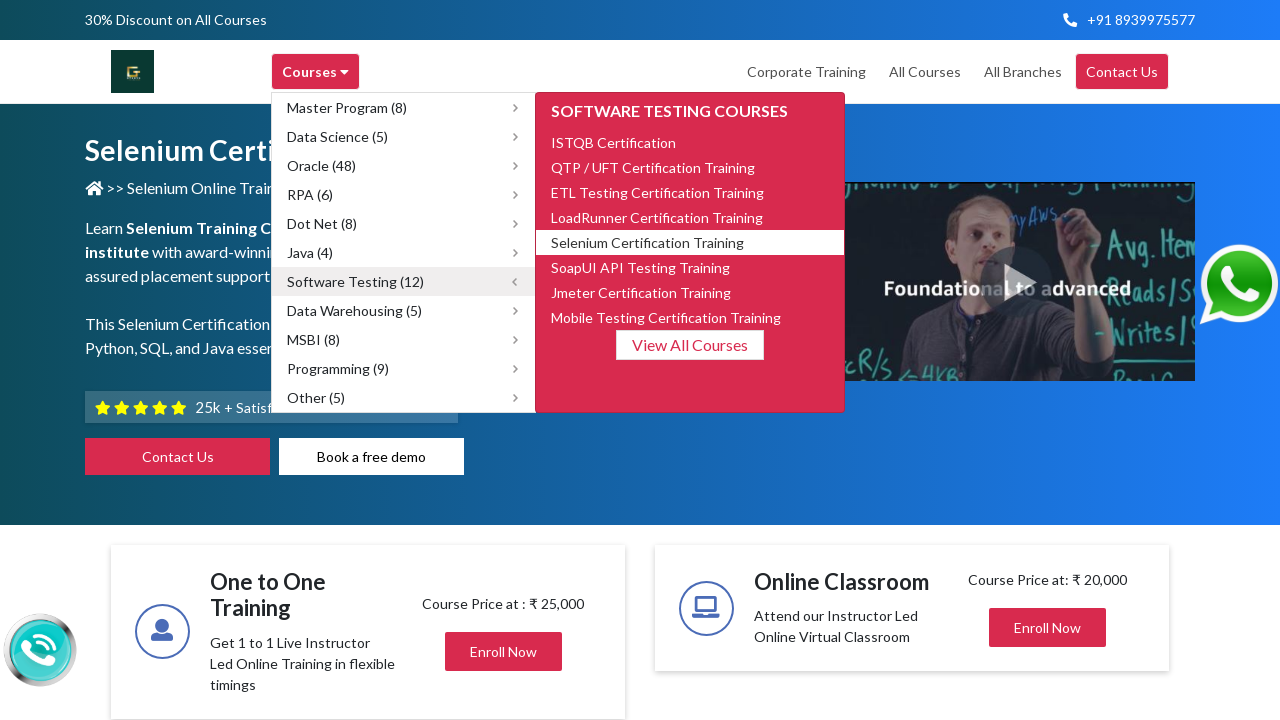

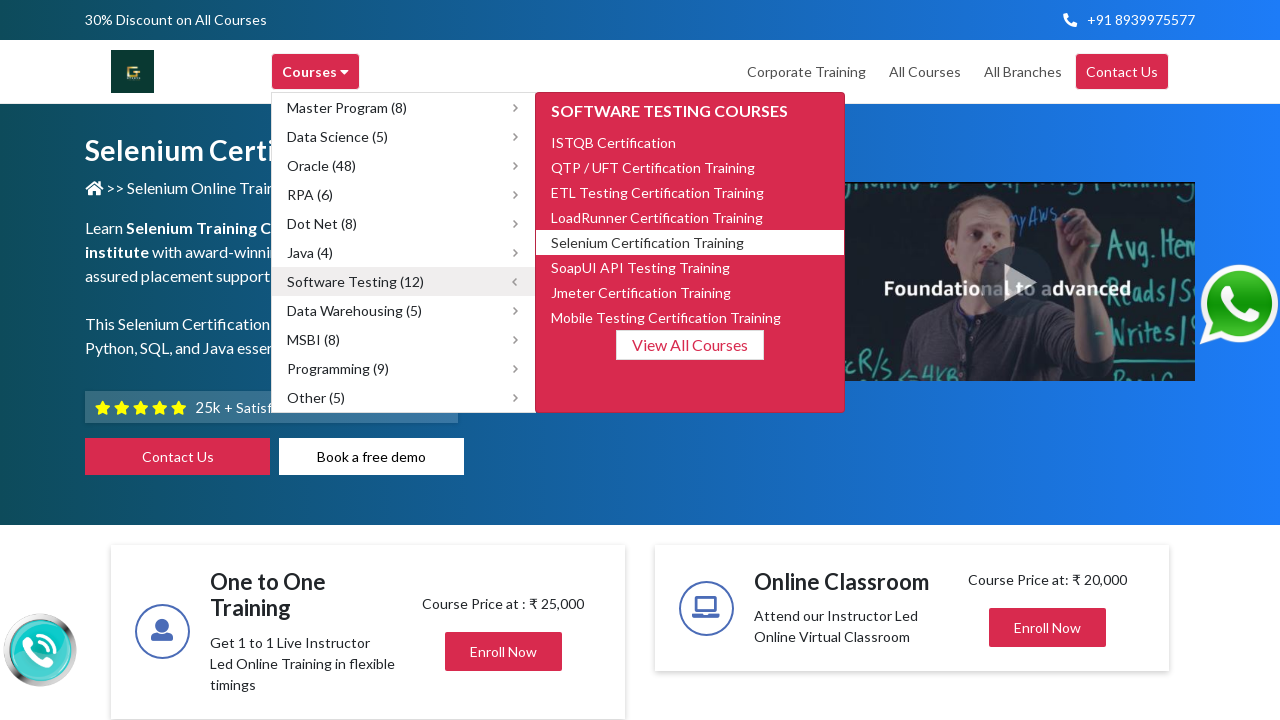